Tests a math form by reading a value from the page, calculating a result using logarithm and sine functions, filling the result into a form, checking a checkbox, selecting a radio button, and submitting the form.

Starting URL: https://suninjuly.github.io/math.html

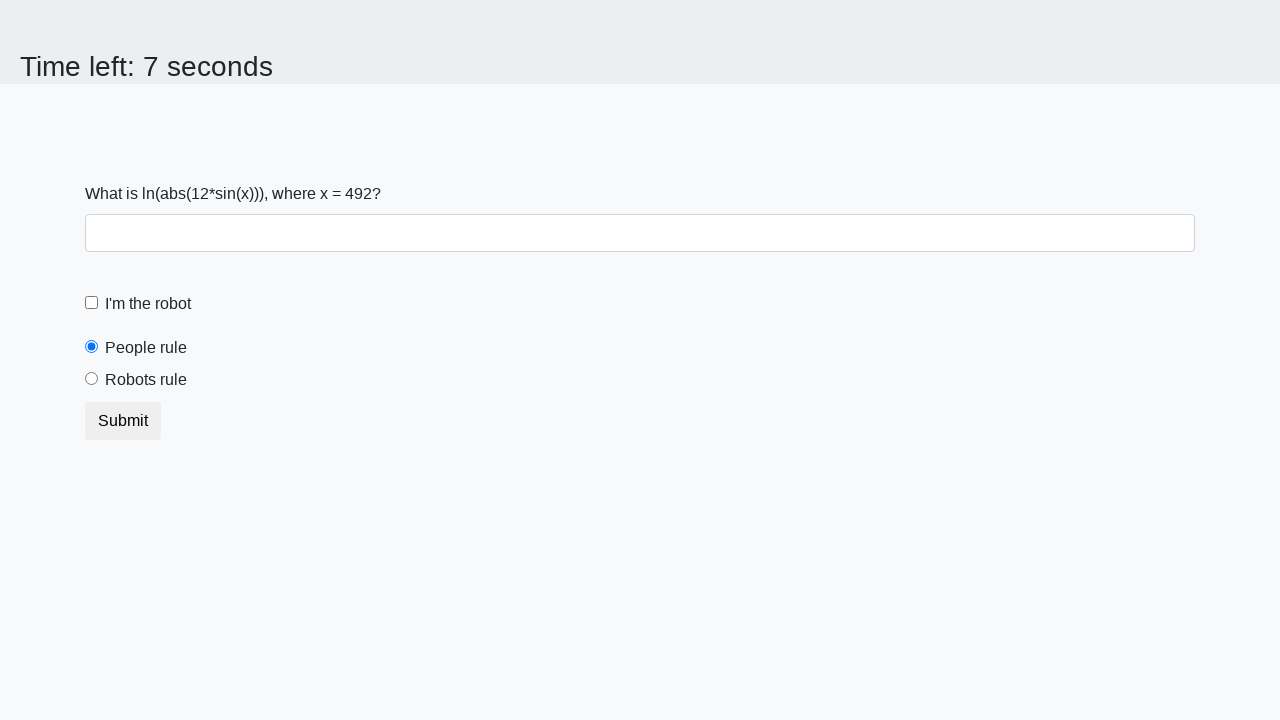

Retrieved x value from the page
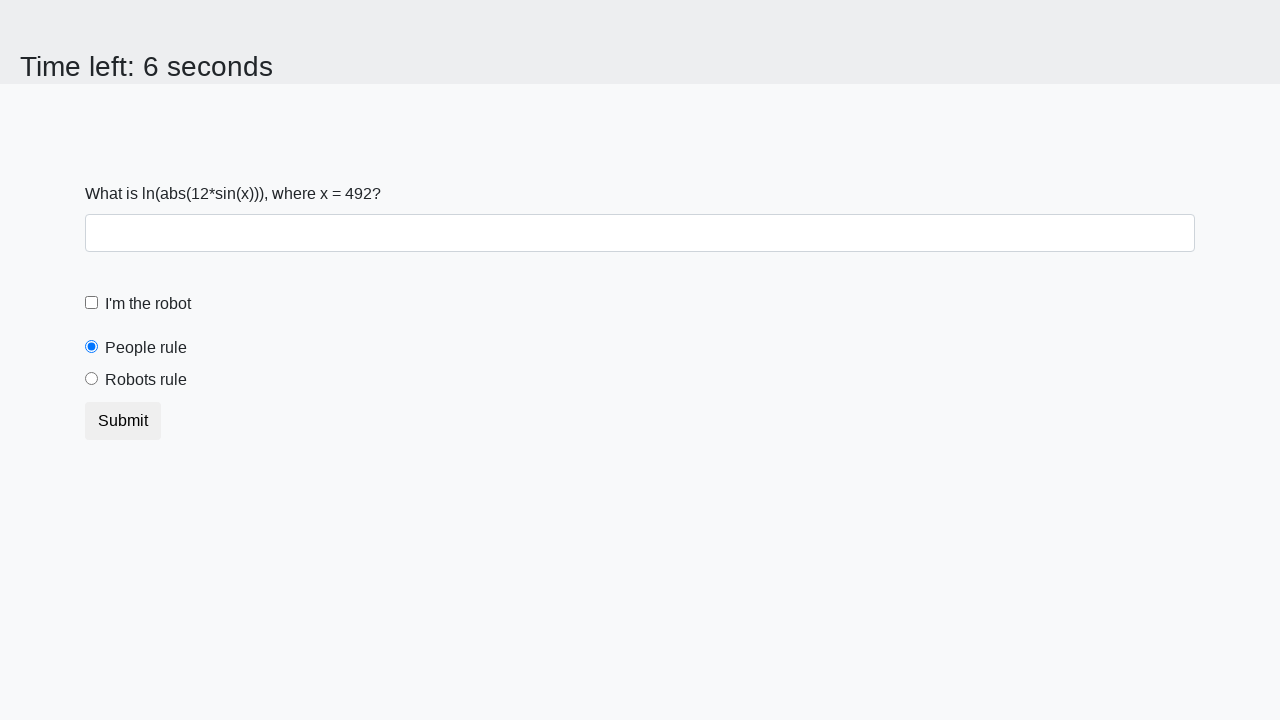

Calculated result y = log(abs(12*sin(492))) = 2.425691938319511
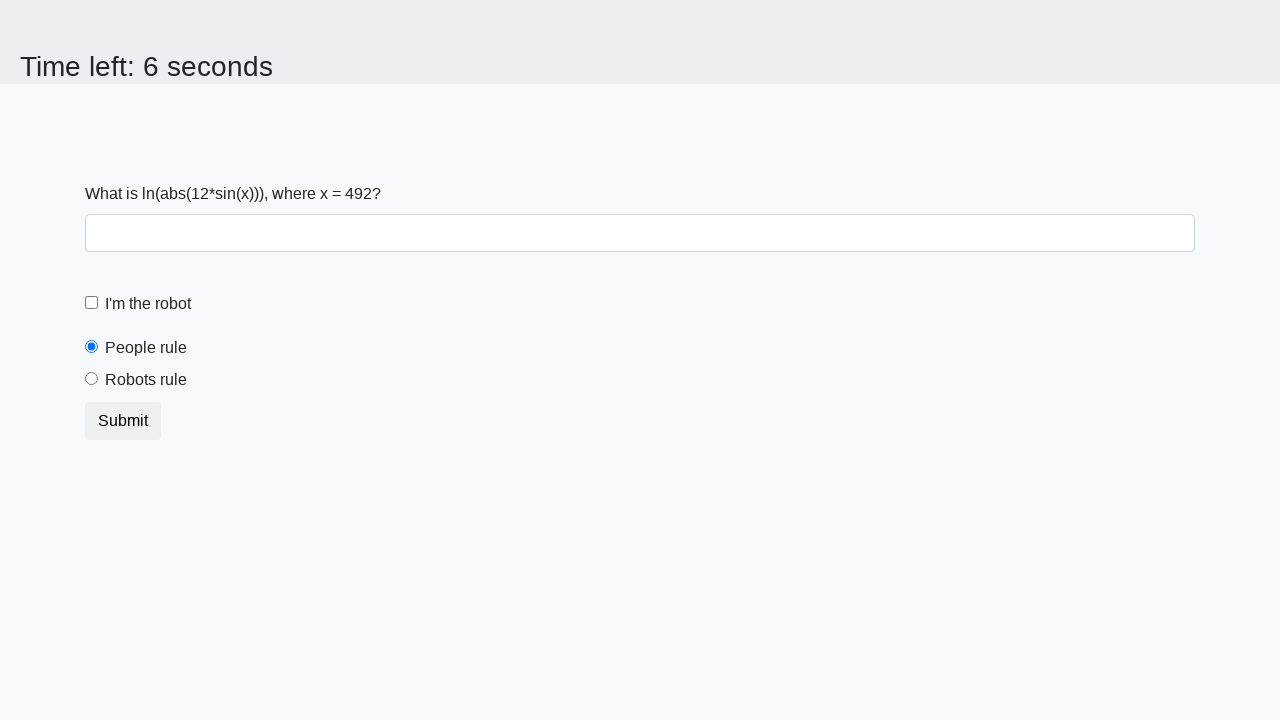

Filled form input with calculated value 2.425691938319511 on .form-control
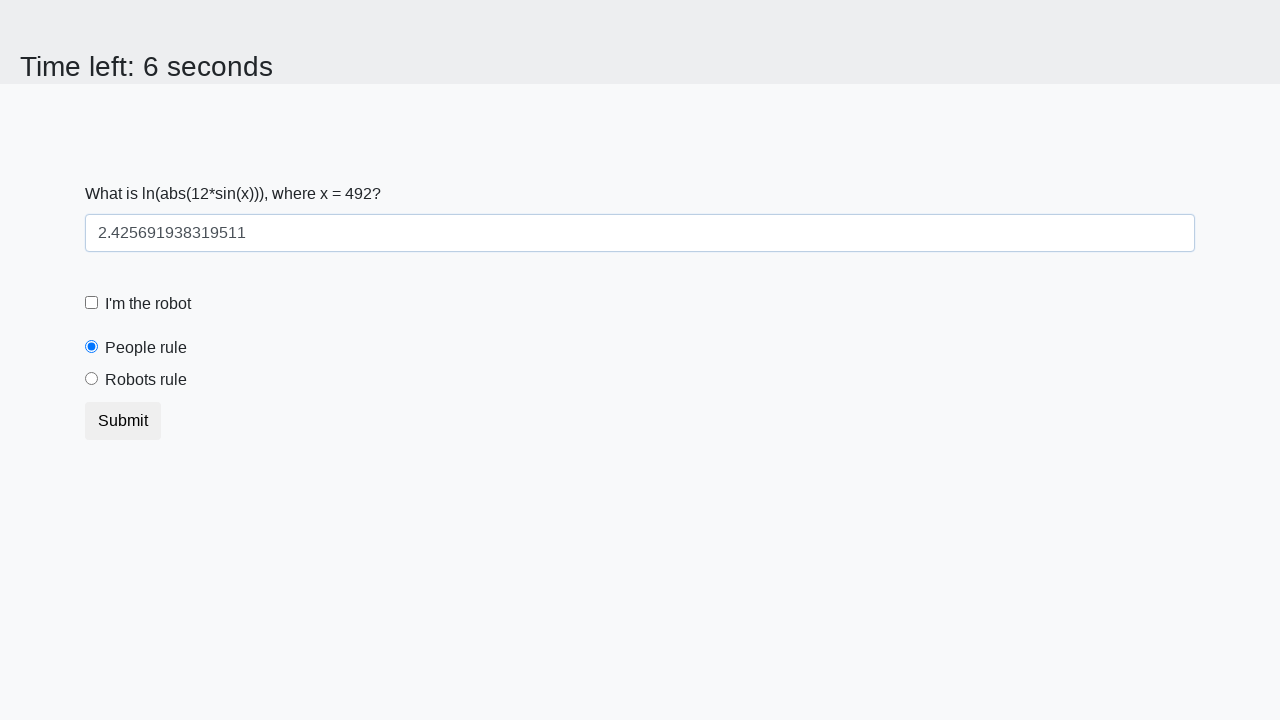

Checked the robot checkbox at (148, 304) on label[for='robotCheckbox']
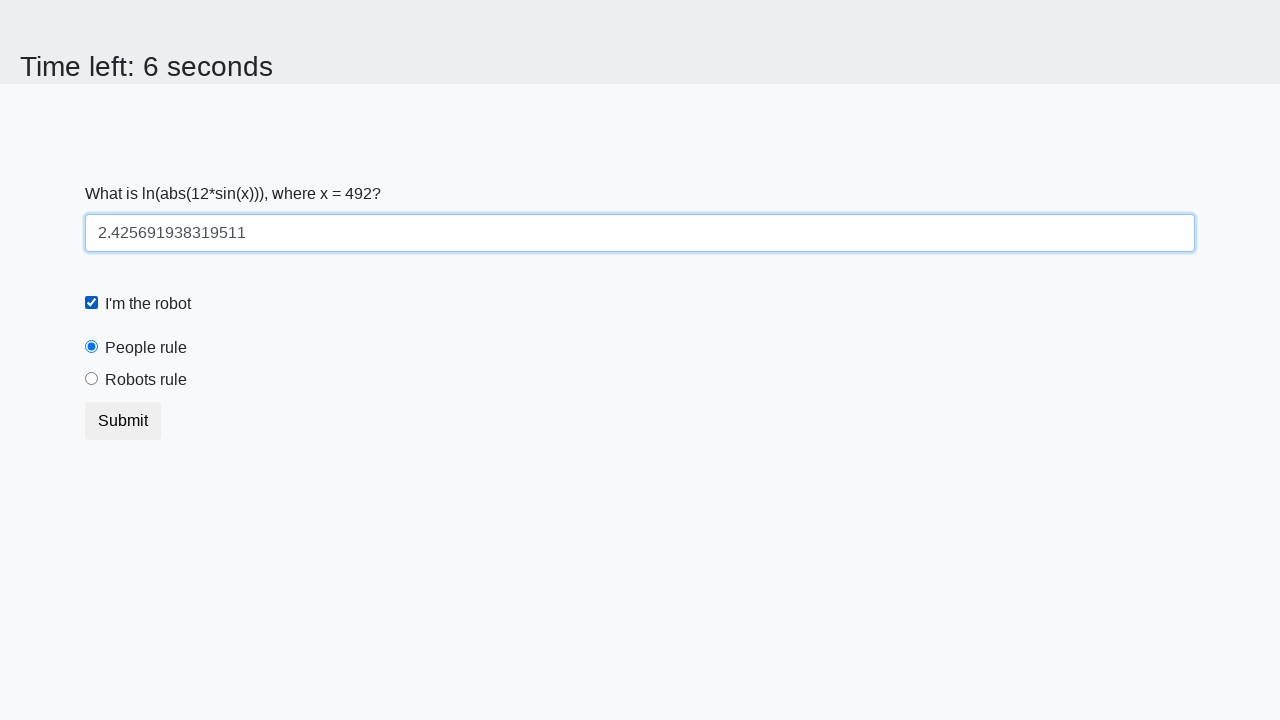

Selected the 'robots rule' radio button at (146, 380) on label[for='robotsRule']
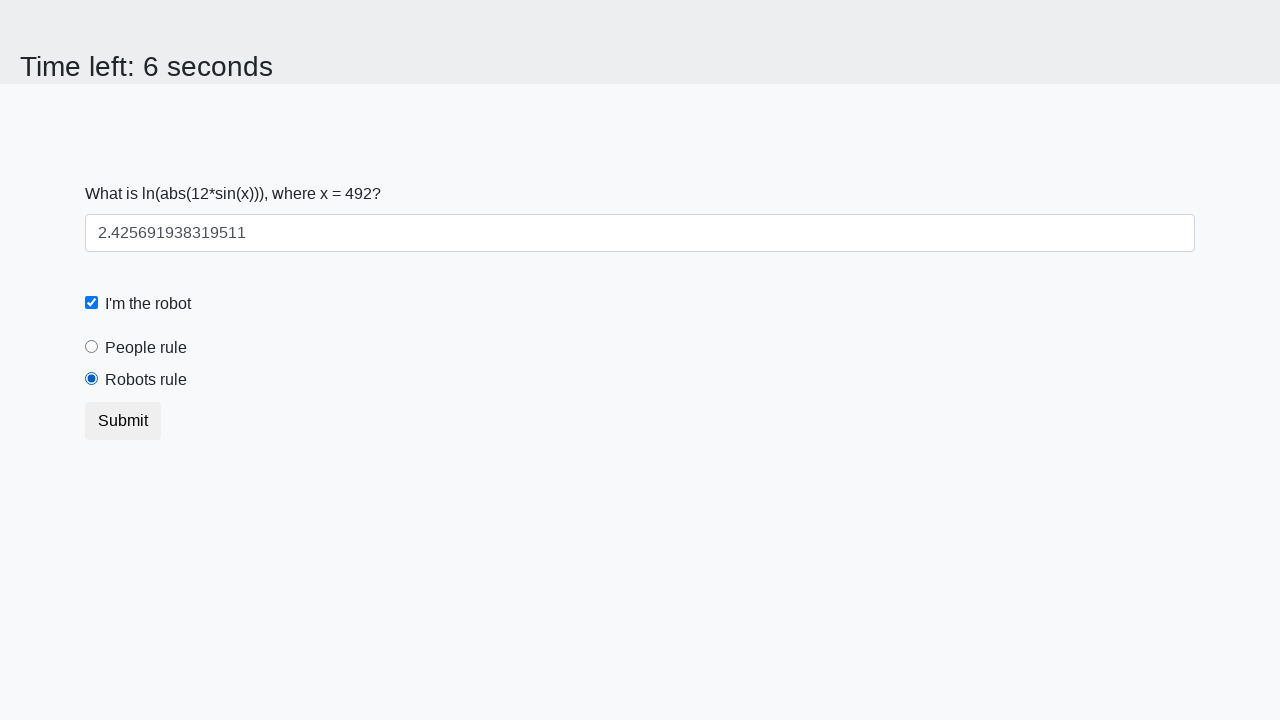

Clicked the Submit button to submit the form at (123, 421) on .btn-default
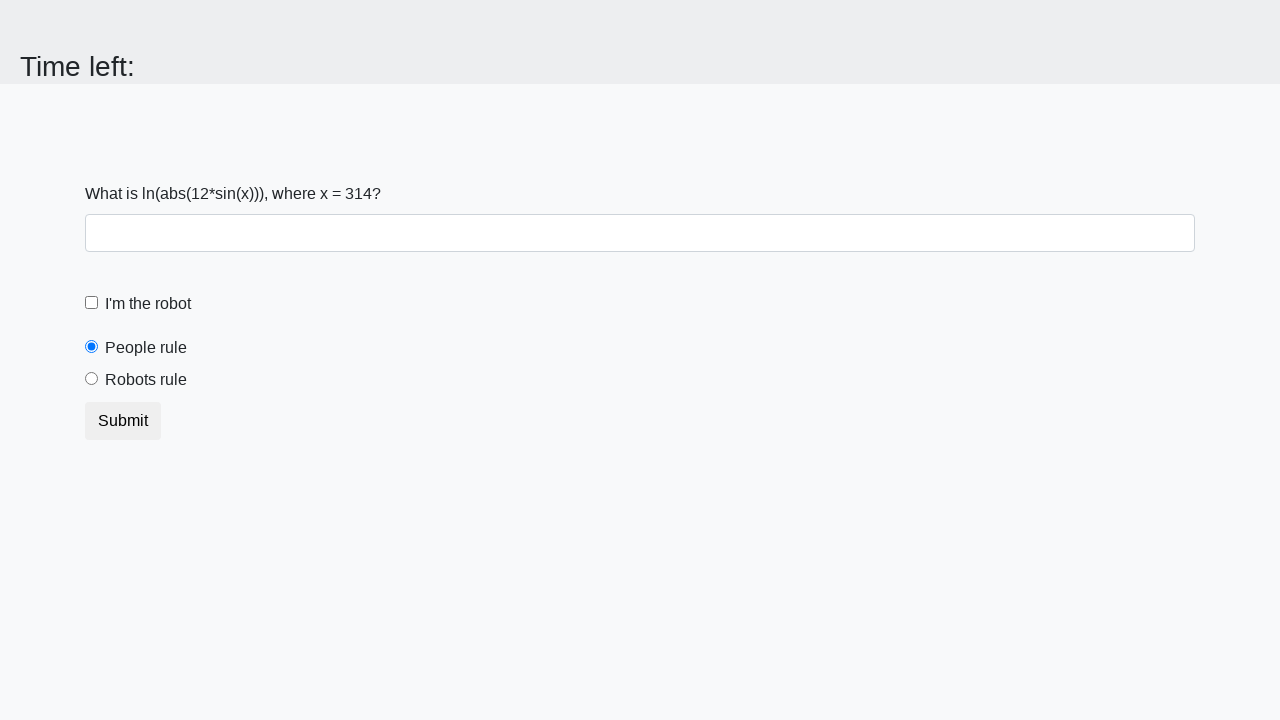

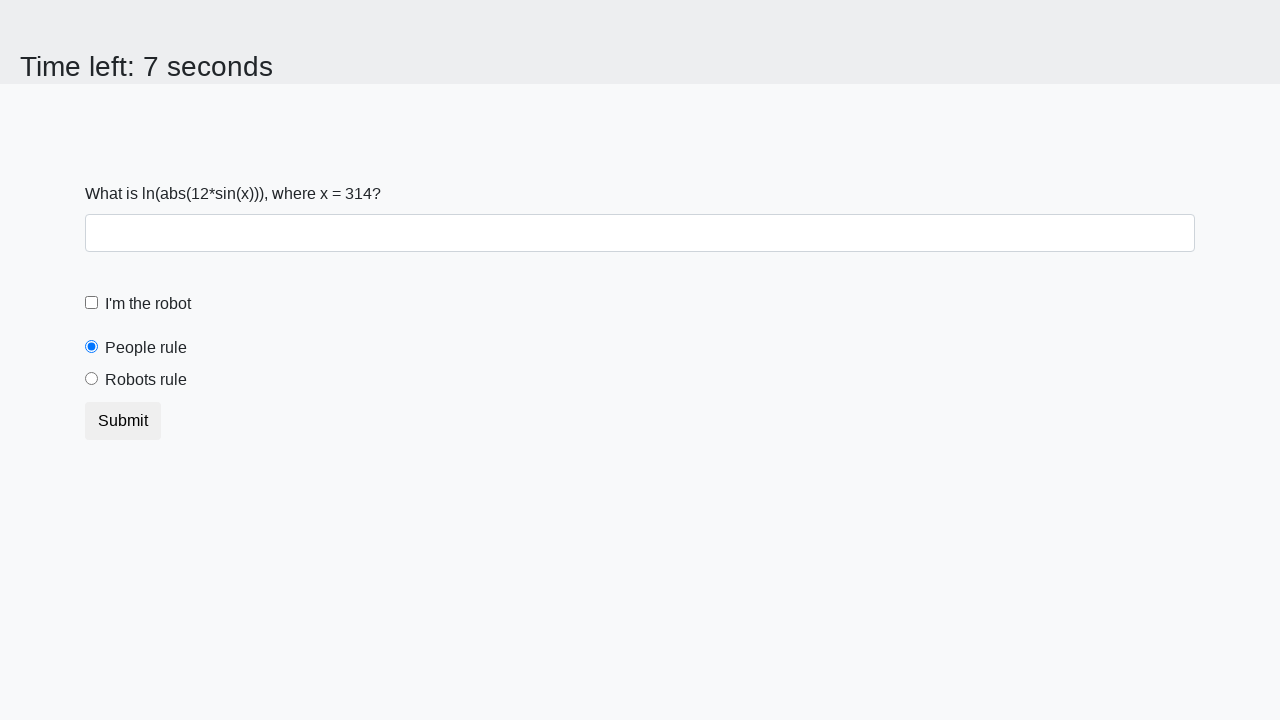